Tests keyboard input events by pressing the "D" key and then performing CTRL+A and CTRL+C keyboard shortcuts to select all and copy content.

Starting URL: https://v1.training-support.net/selenium/input-events

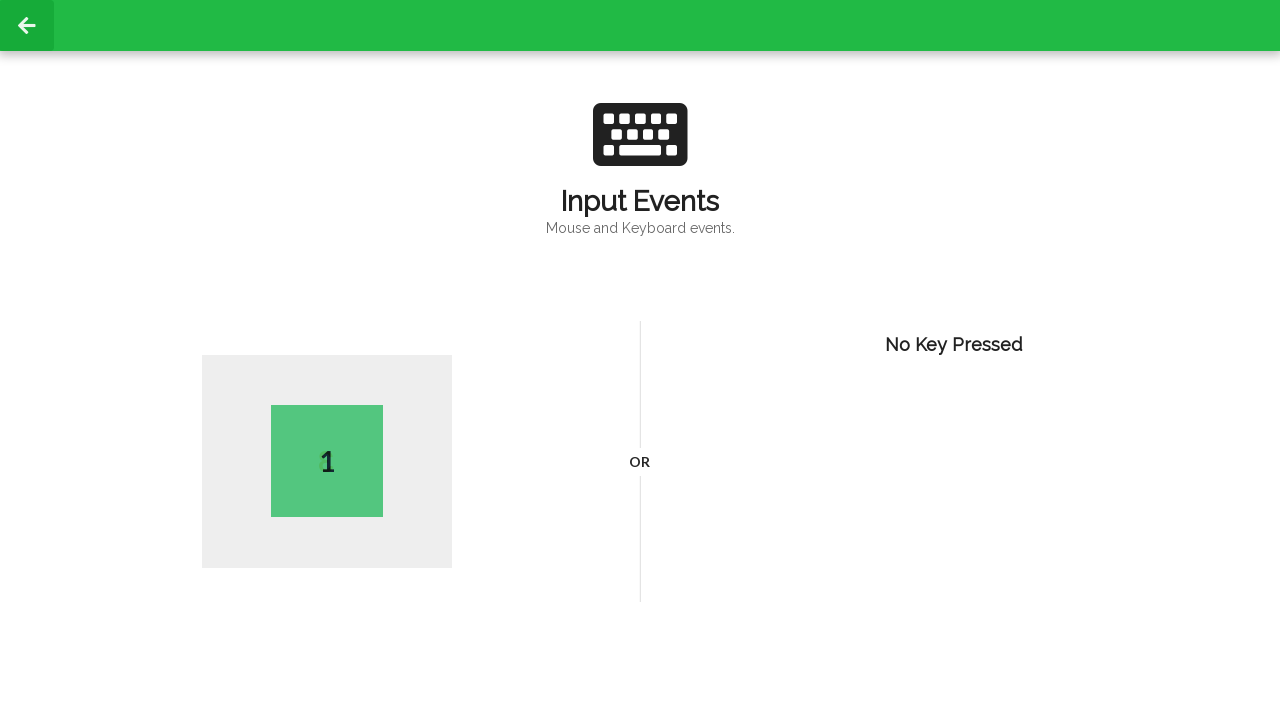

Pressed 'D' key to trigger keyboard input event
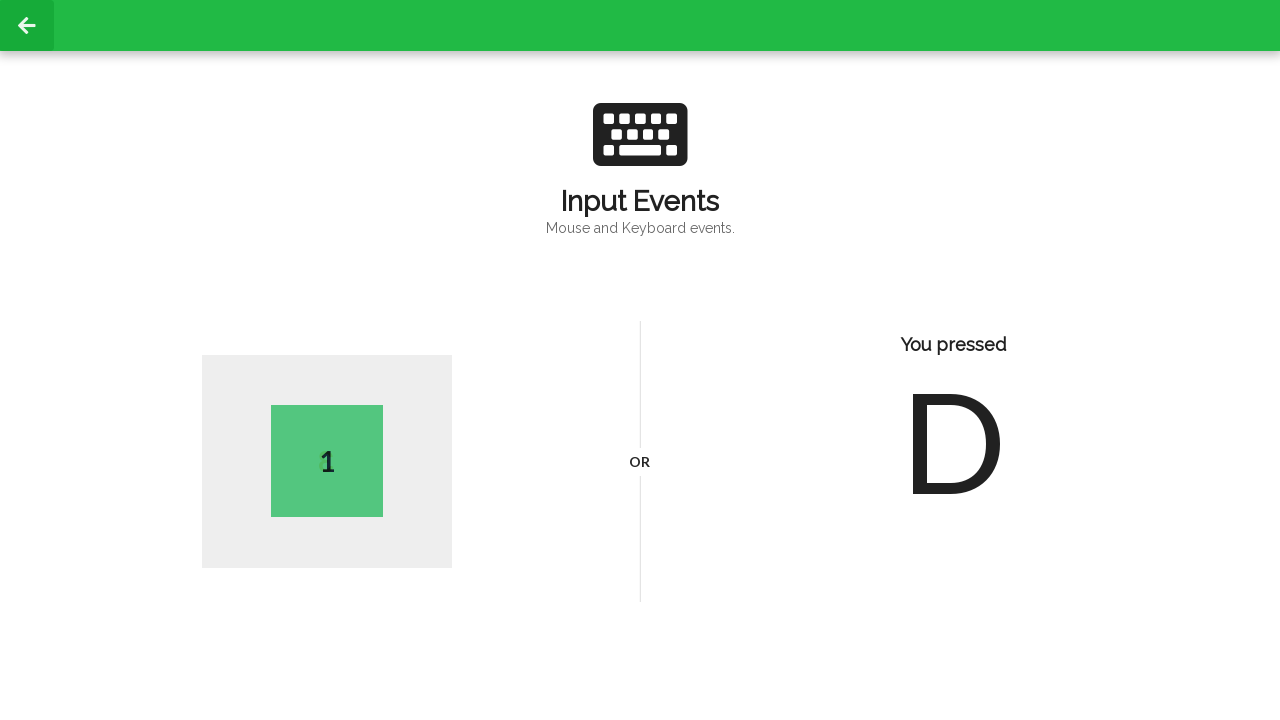

Pressed CTRL+A to select all content
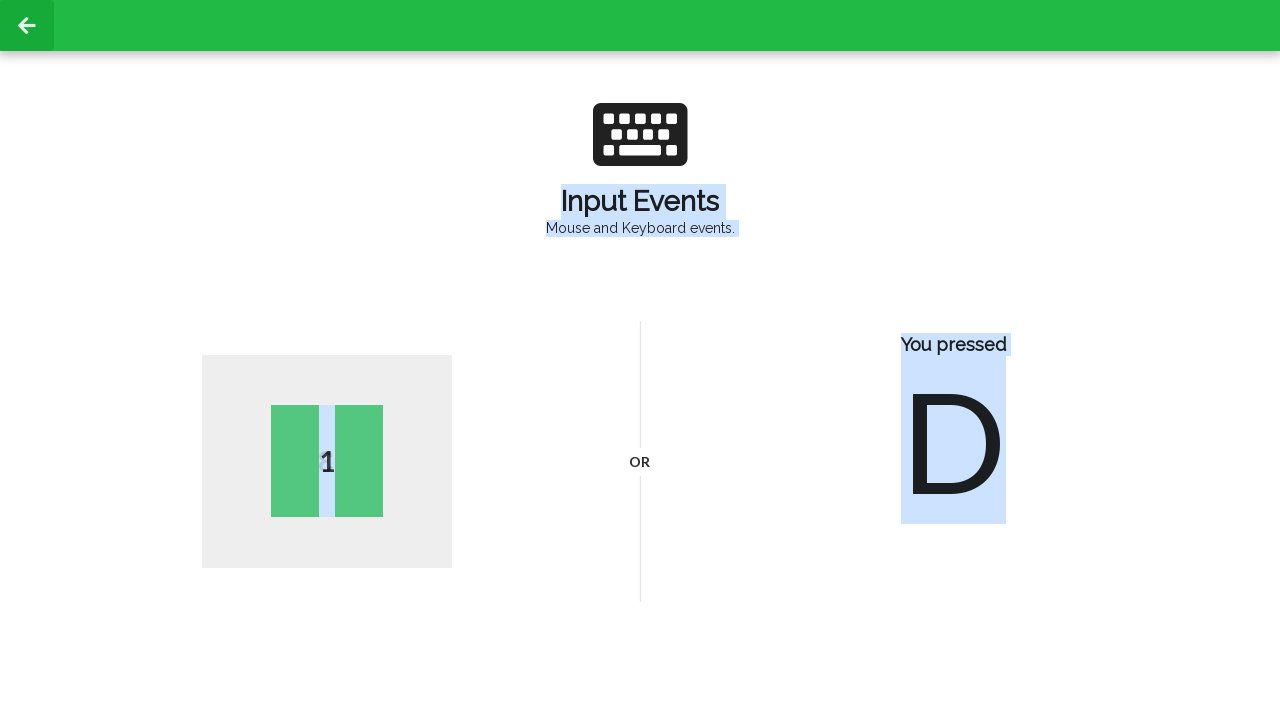

Pressed CTRL+C to copy selected content
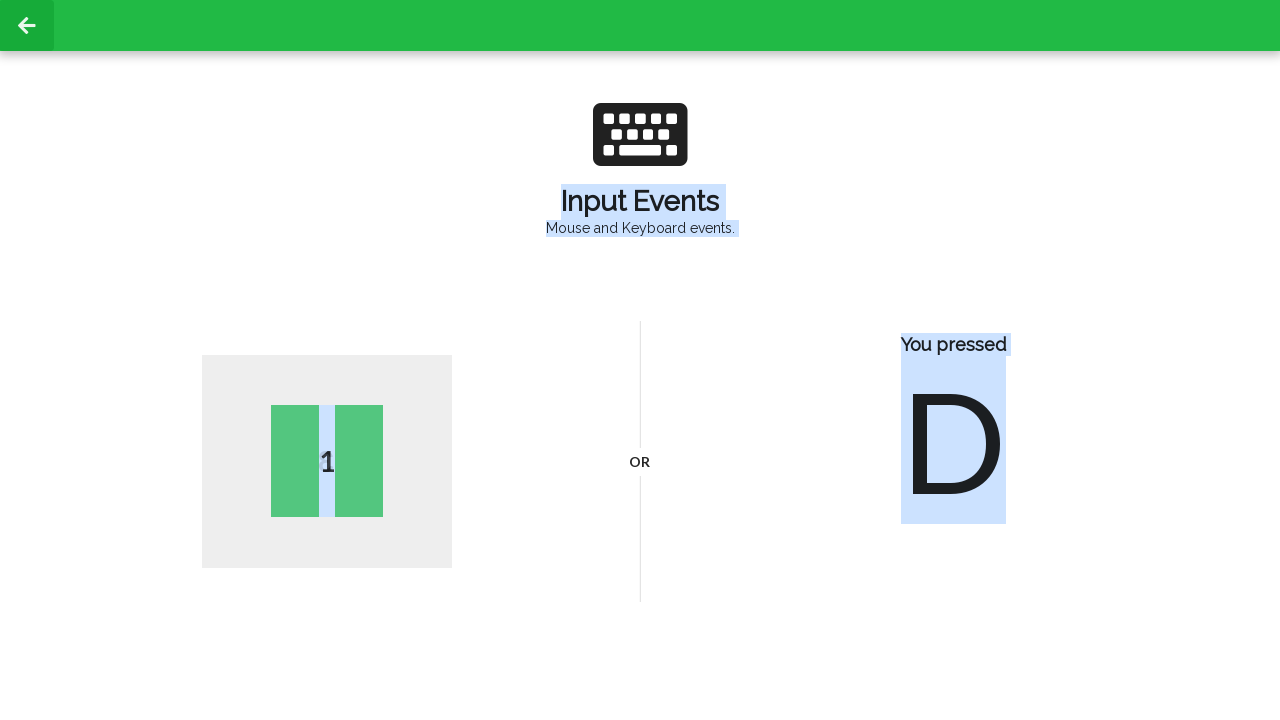

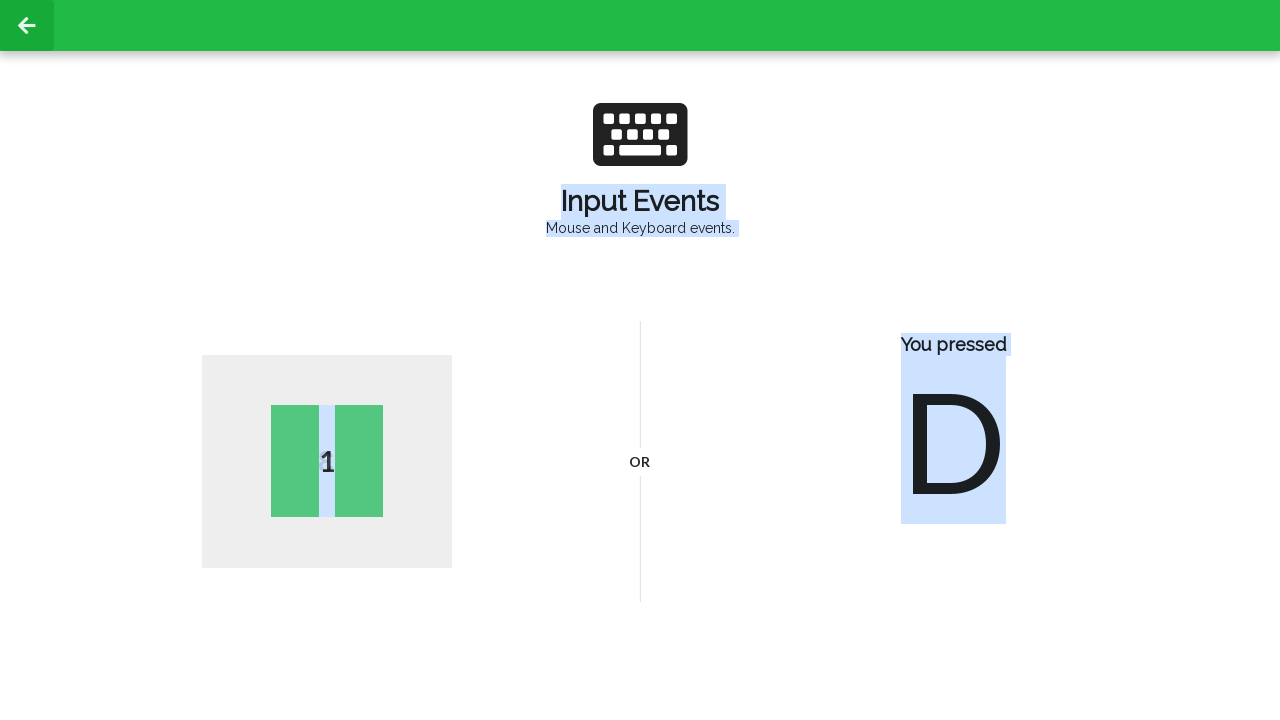